Tests JavaScript prompt dialog handling by navigating to W3Schools tryit page, switching to the iframe, clicking a button to trigger a prompt, entering text into the prompt dialog, and accepting it.

Starting URL: https://www.w3schools.com/jsref/tryit.asp?filename=tryjsref_prompt

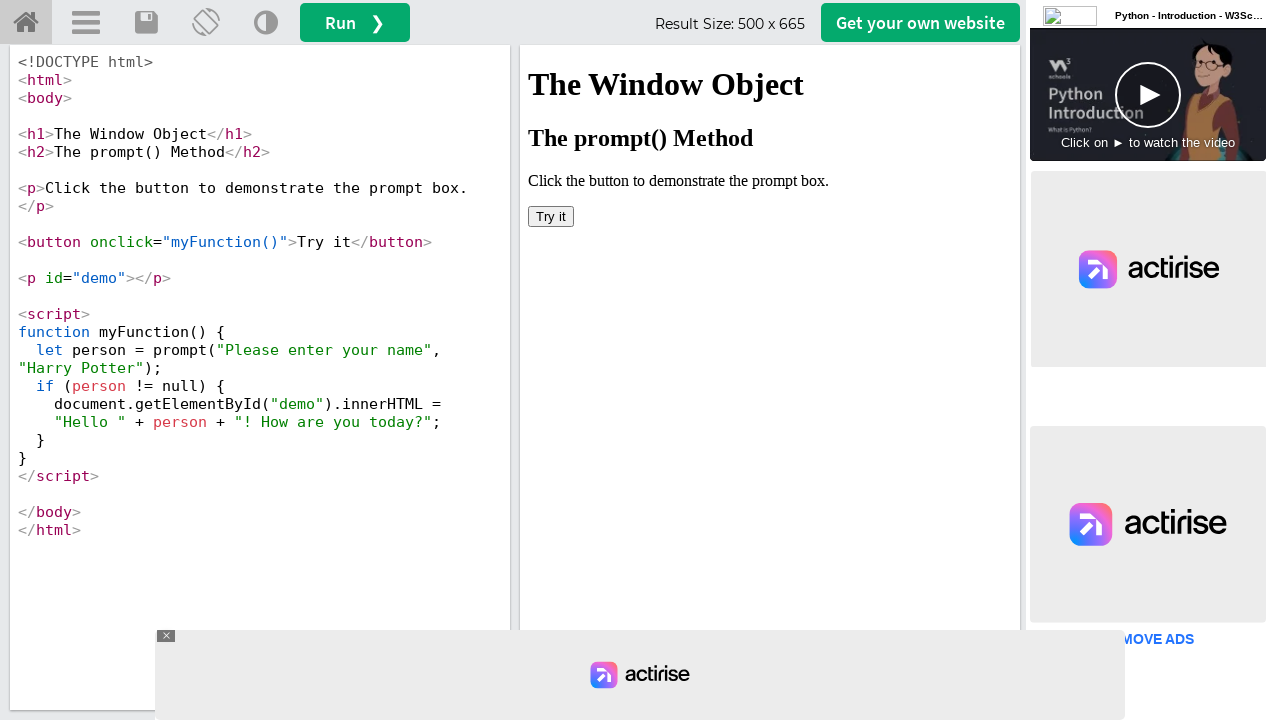

Located iframe with ID 'iframeResult'
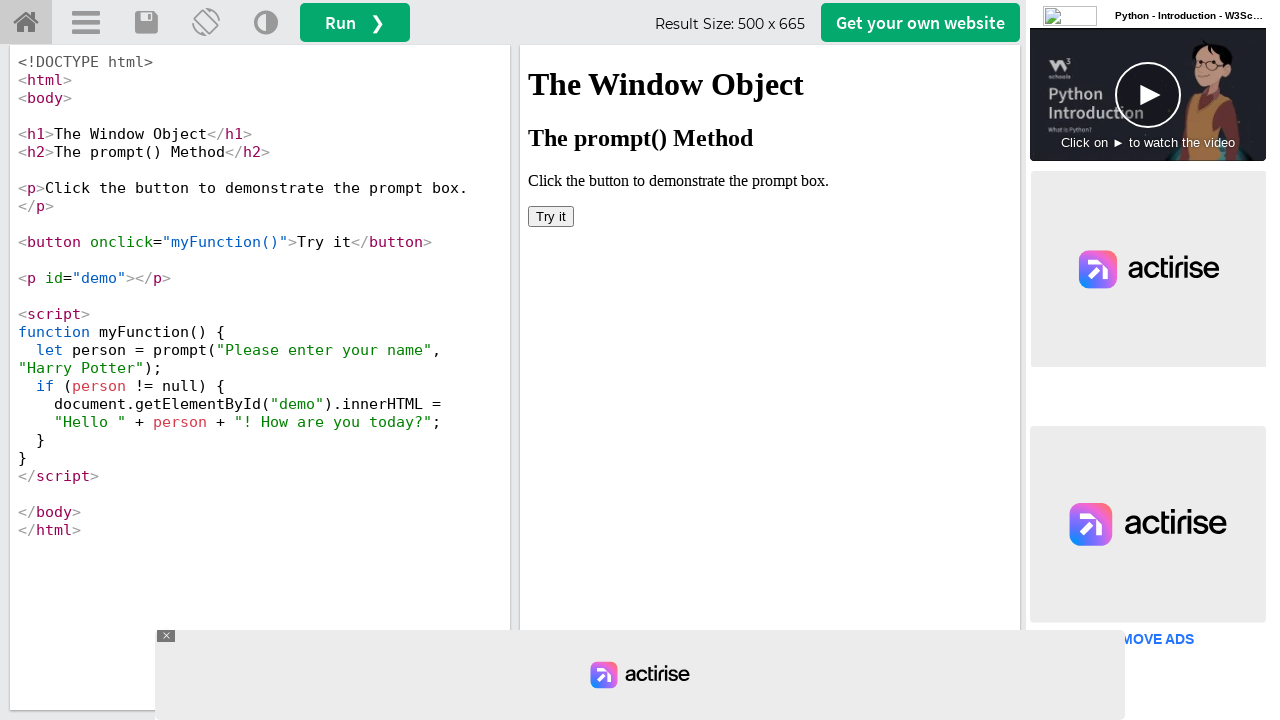

Set up dialog handler to accept prompt with text 'Alexandra'
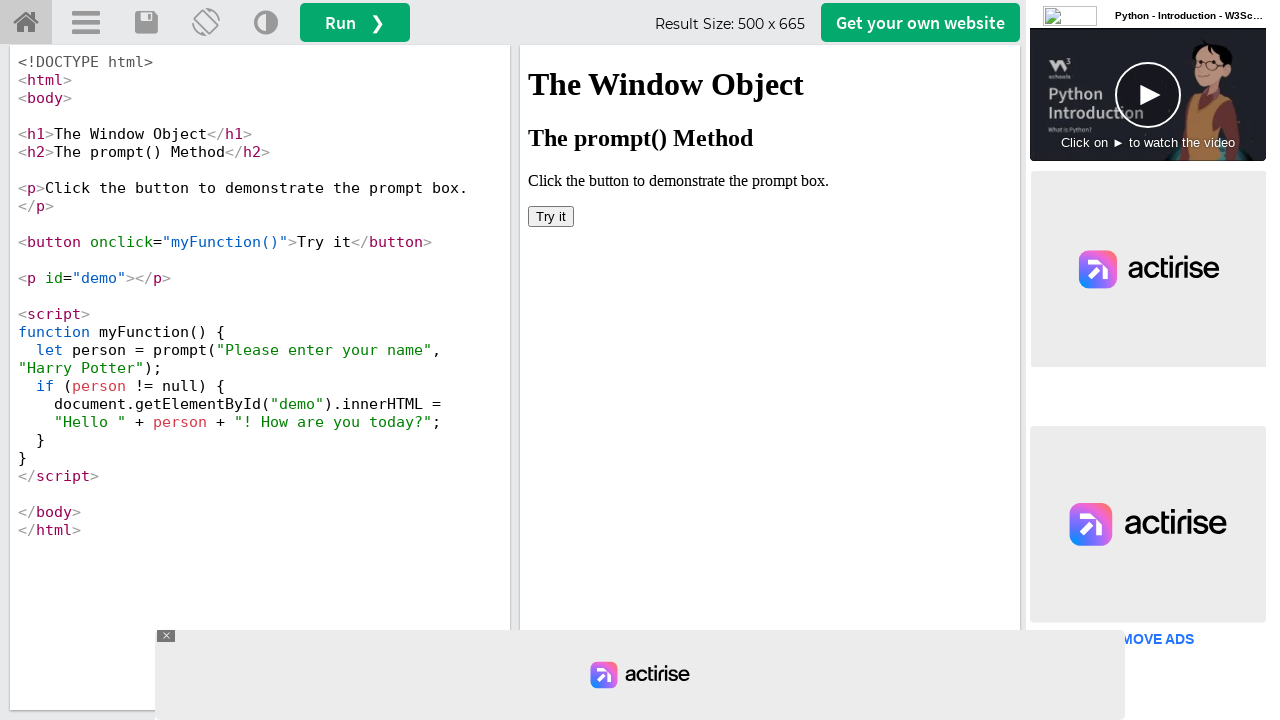

Clicked 'Try it' button to trigger JavaScript prompt dialog at (551, 216) on #iframeResult >> internal:control=enter-frame >> xpath=//button[text()='Try it']
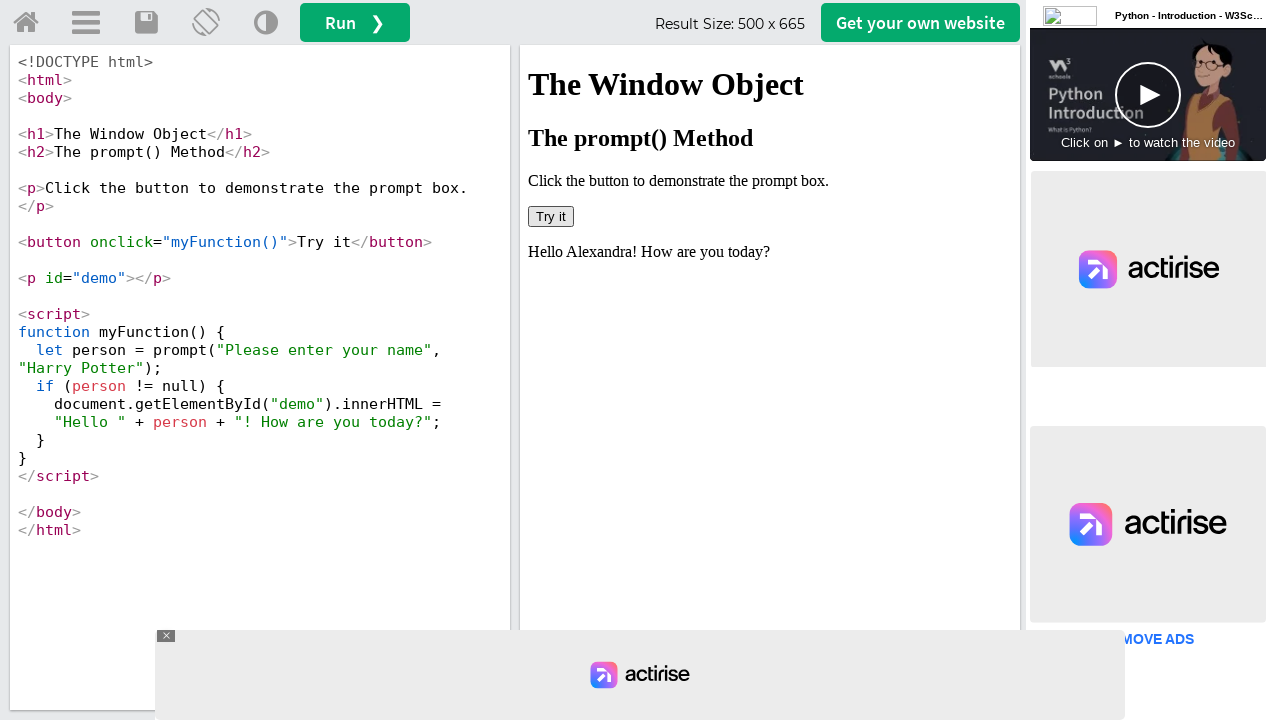

Demo element loaded with prompt result
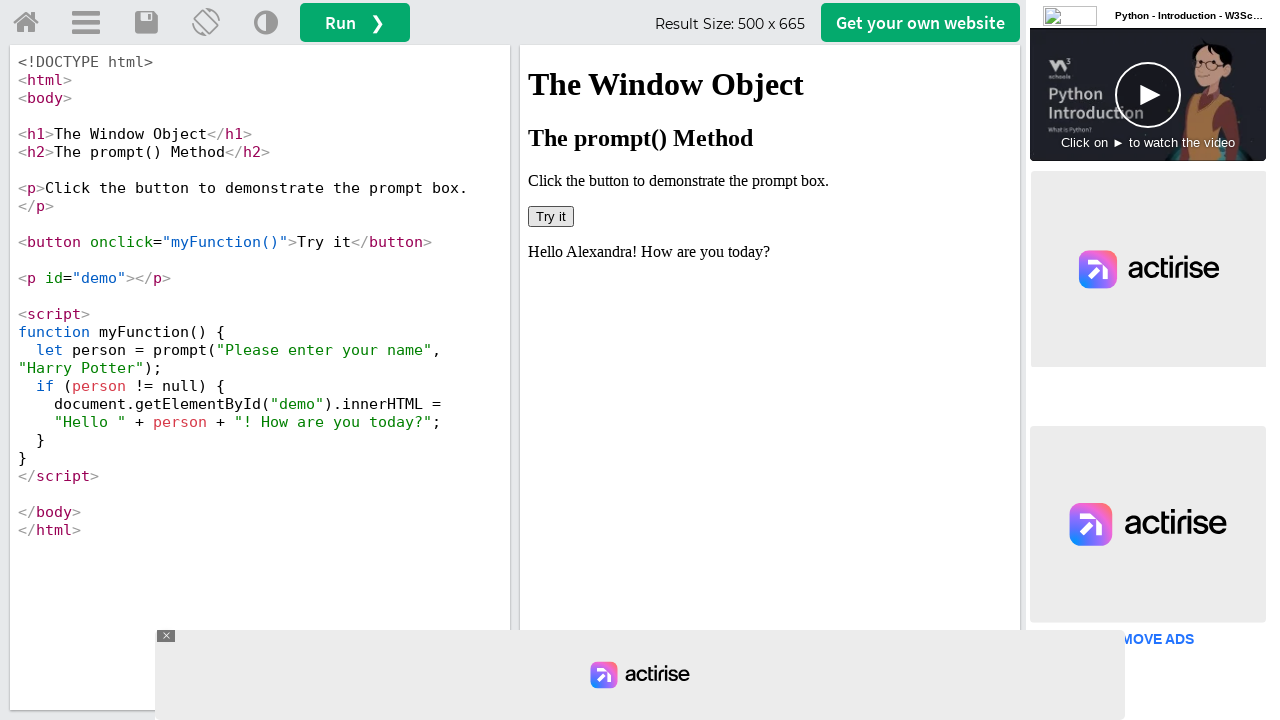

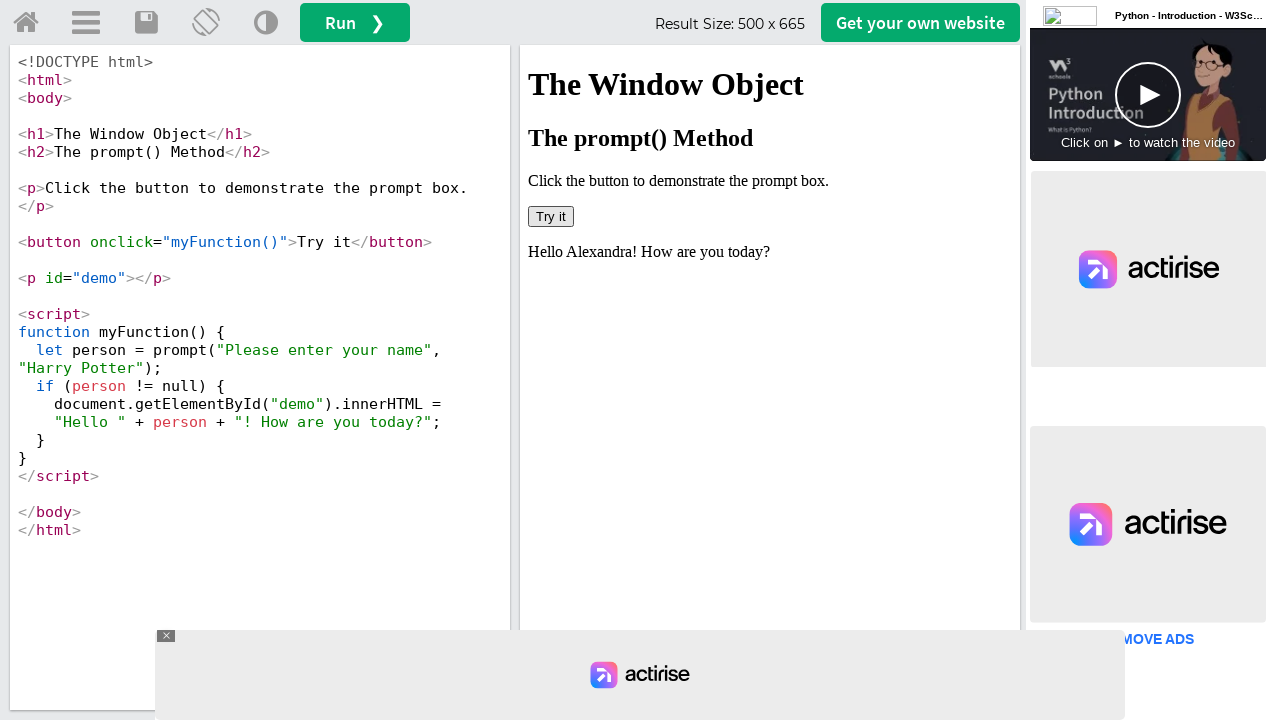